Tests checking and unchecking checkboxes from each section - single, disabled, and multiple checkbox demos

Starting URL: https://testing.qaautomationlabs.com/checkbox.php

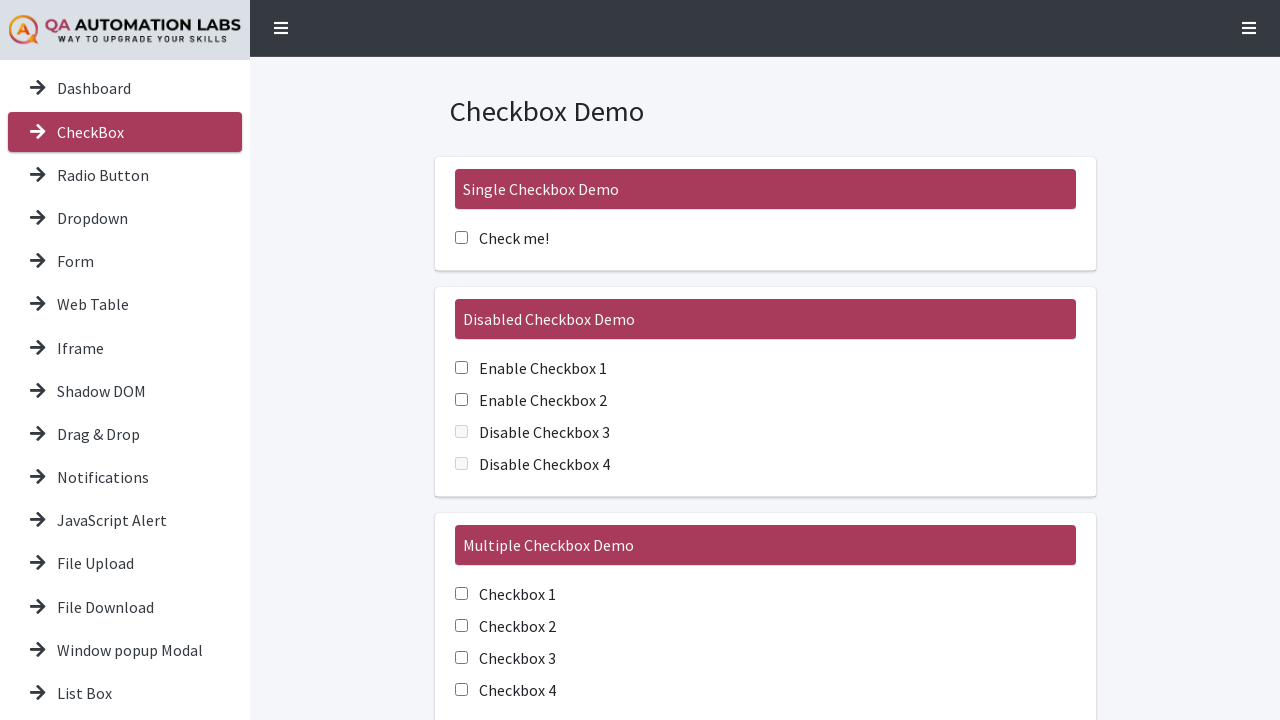

Waited for Single Checkbox Demo section heading to be visible
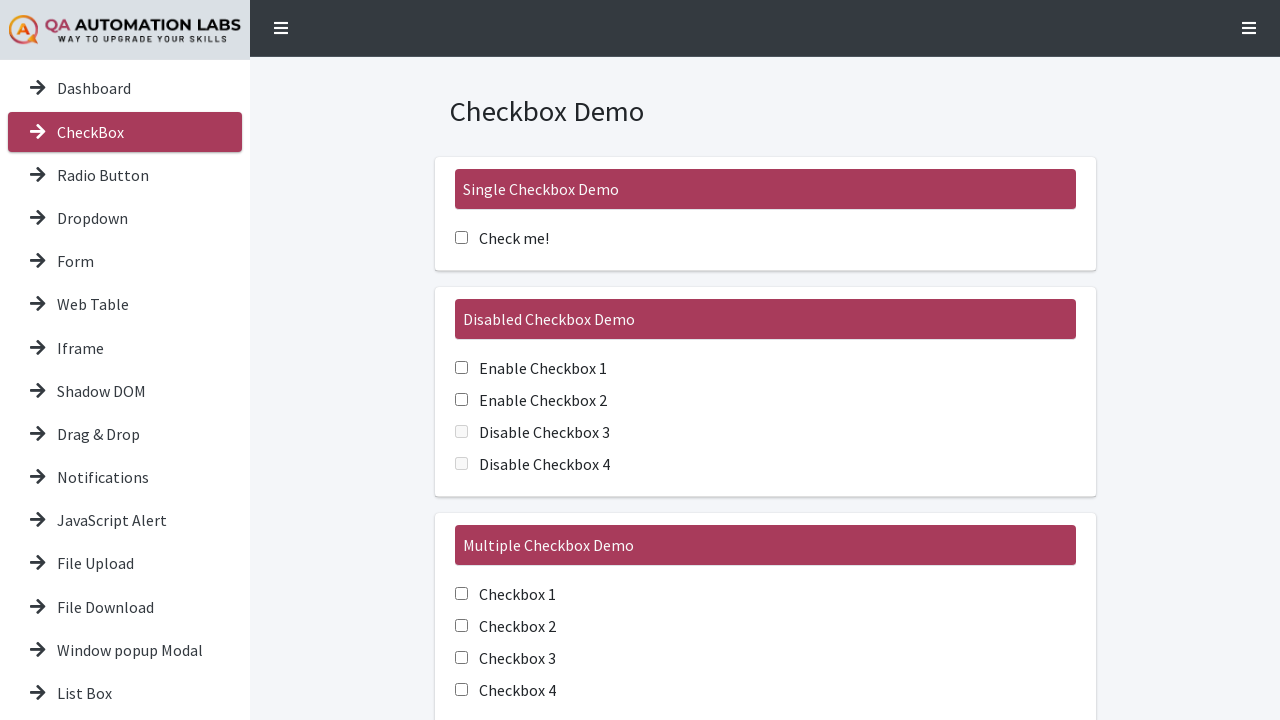

Waited for Multiple Checkbox Demo section heading to be visible
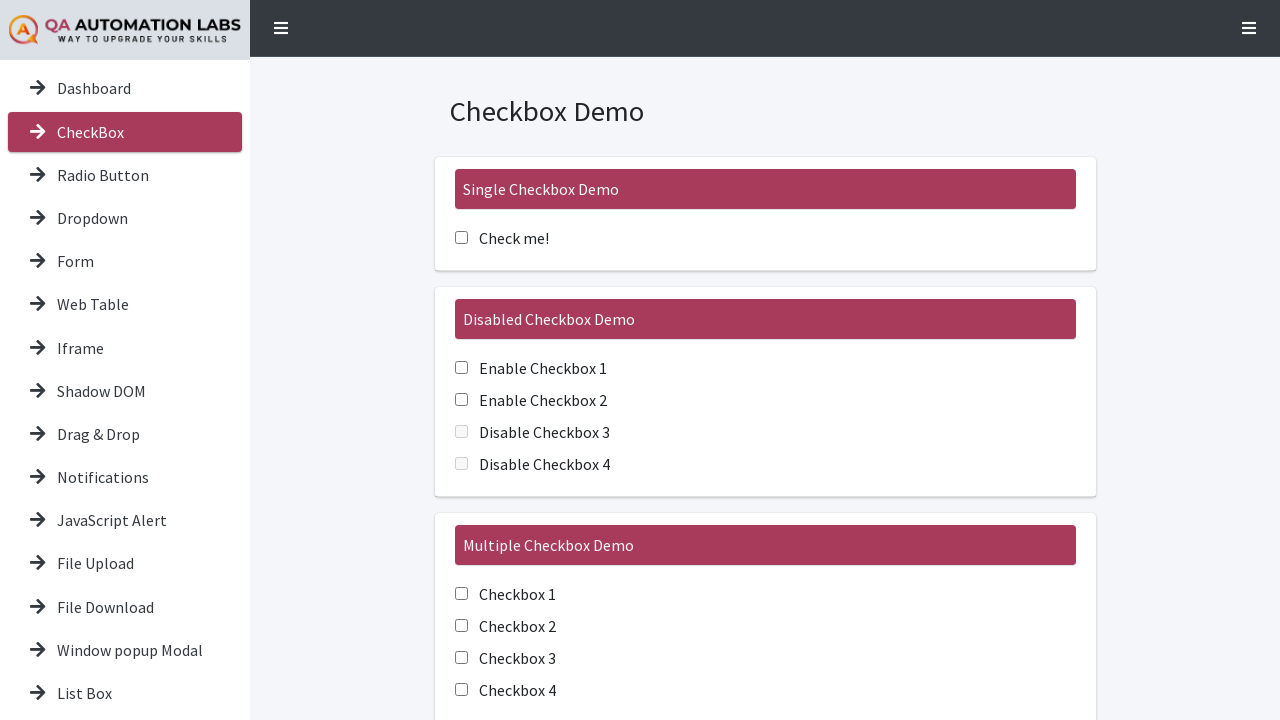

Waited for Disabled Checkbox Demo section heading to be visible
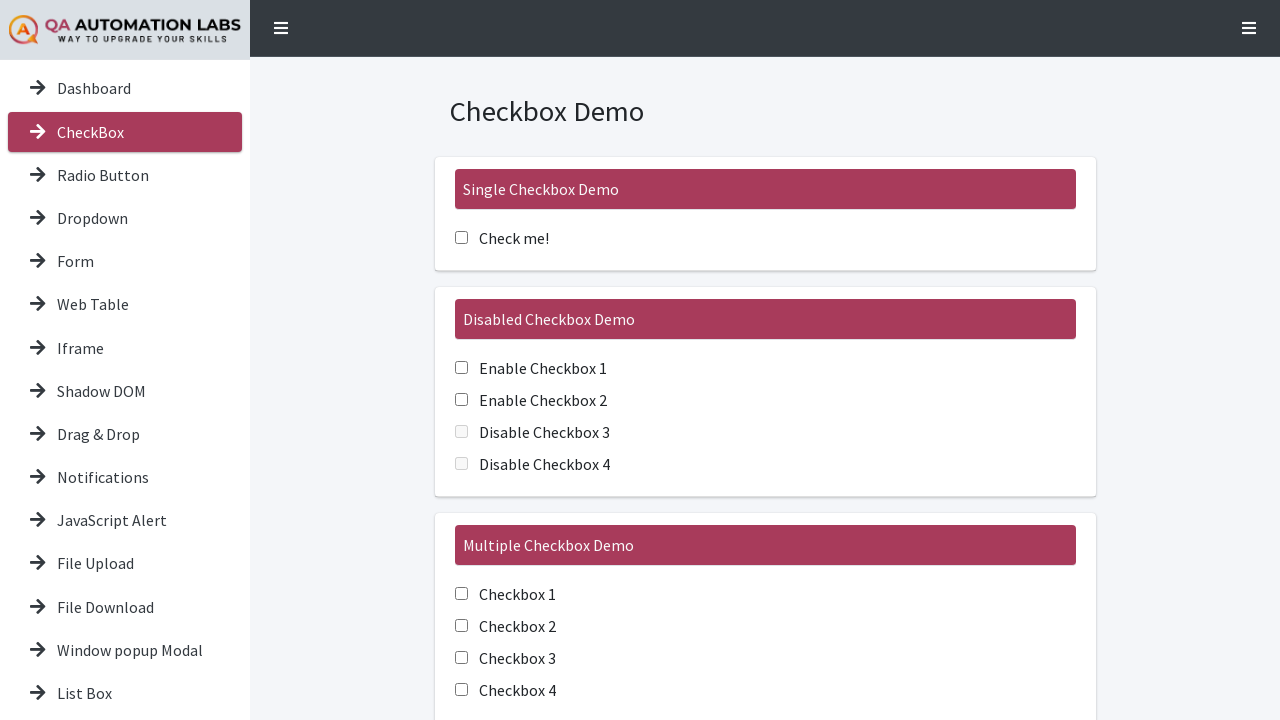

Checked single checkbox from Single Checkbox Demo section at (461, 238) on #myCheckbox
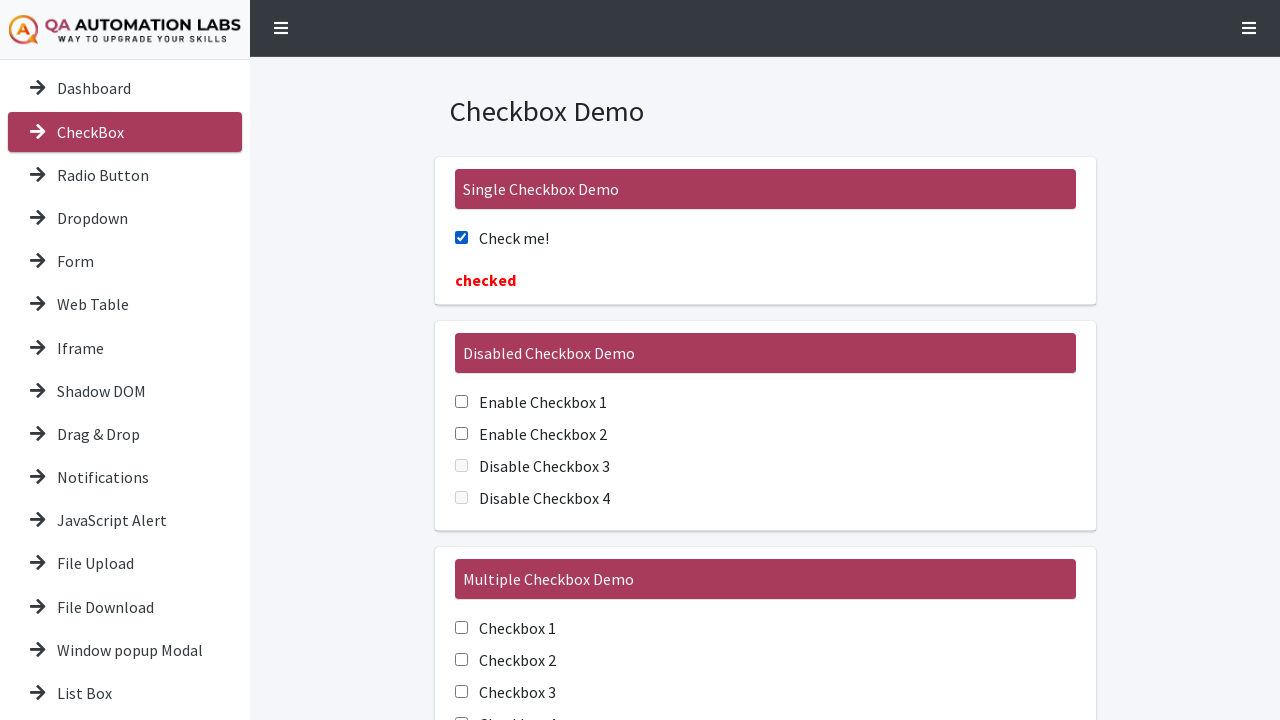

Checked first checkbox from Disabled Checkbox Demo section at (461, 402) on #chk1
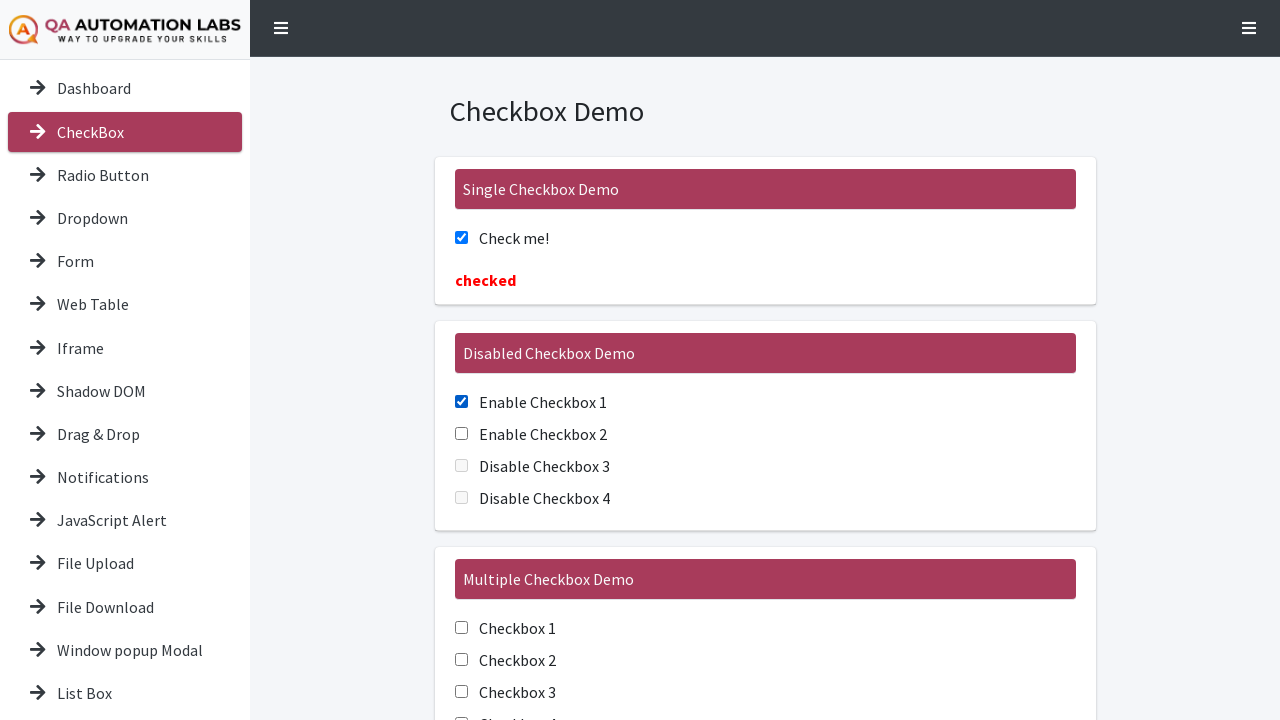

Checked first checkbox from Multiple Checkbox Demo section at (461, 628) on #multichk1
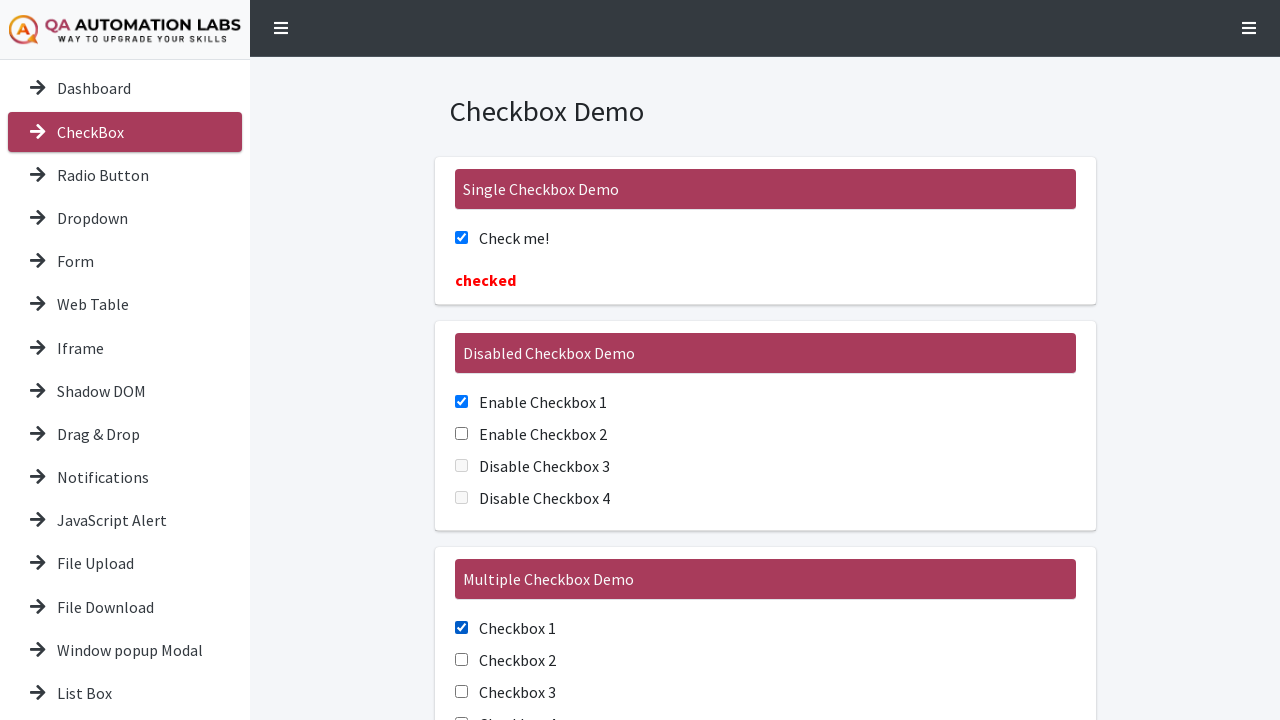

Unchecked single checkbox from Single Checkbox Demo section at (461, 238) on #myCheckbox
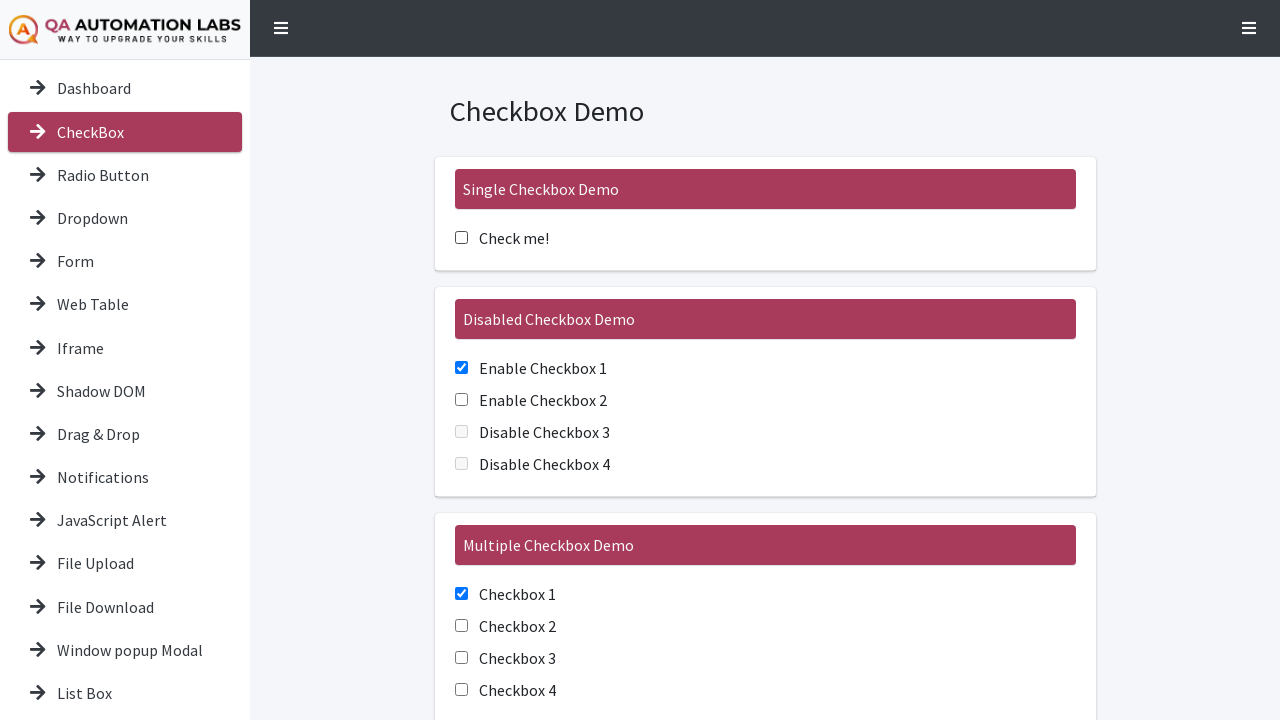

Unchecked first checkbox from Disabled Checkbox Demo section at (461, 368) on #chk1
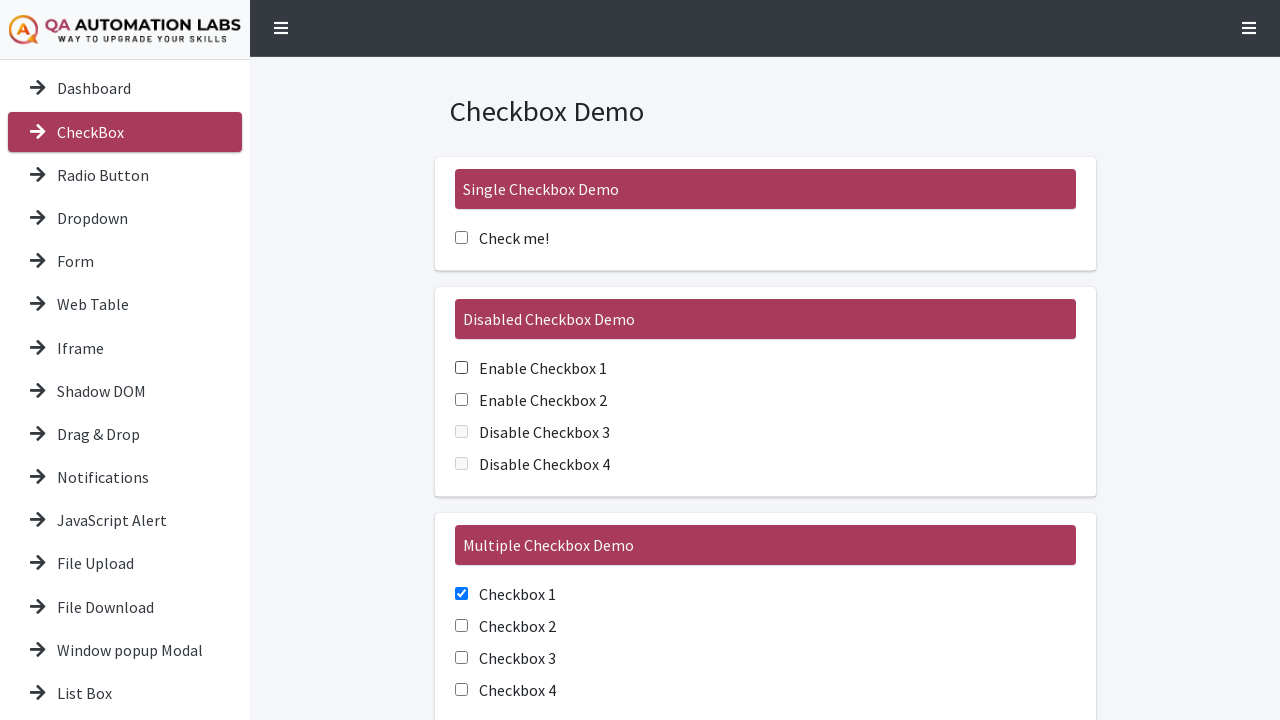

Unchecked first checkbox from Multiple Checkbox Demo section at (461, 594) on #multichk1
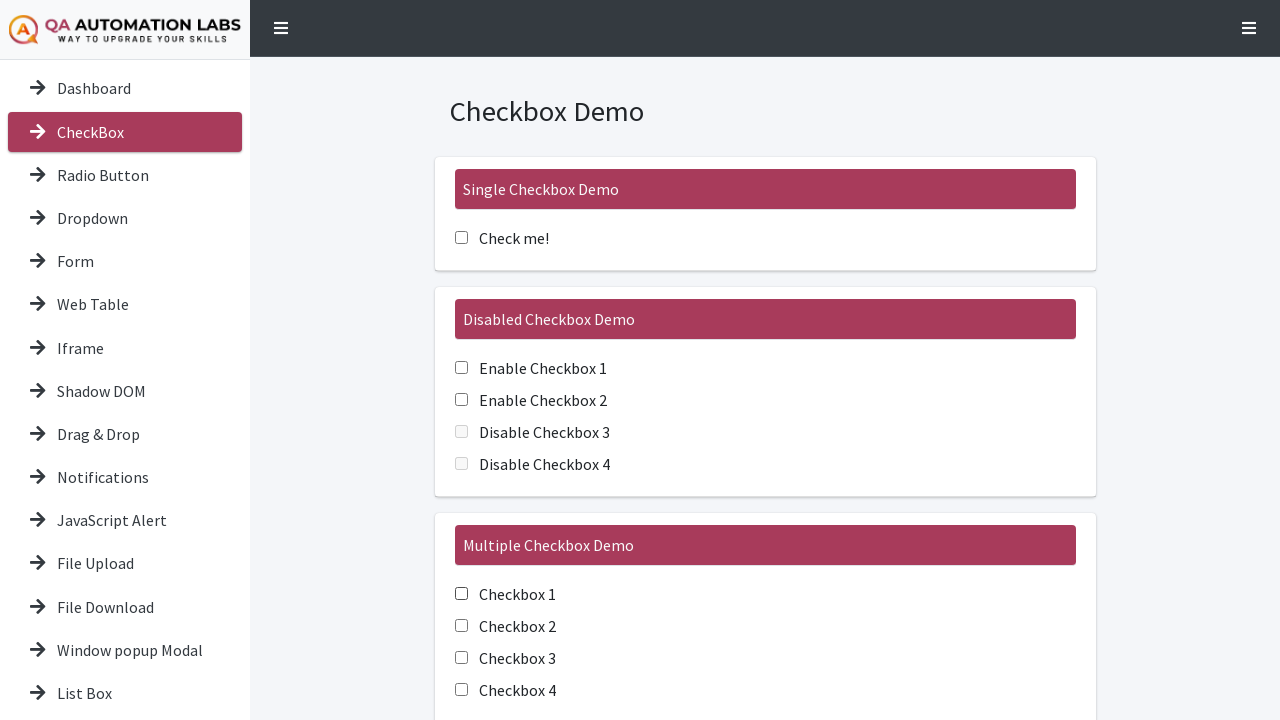

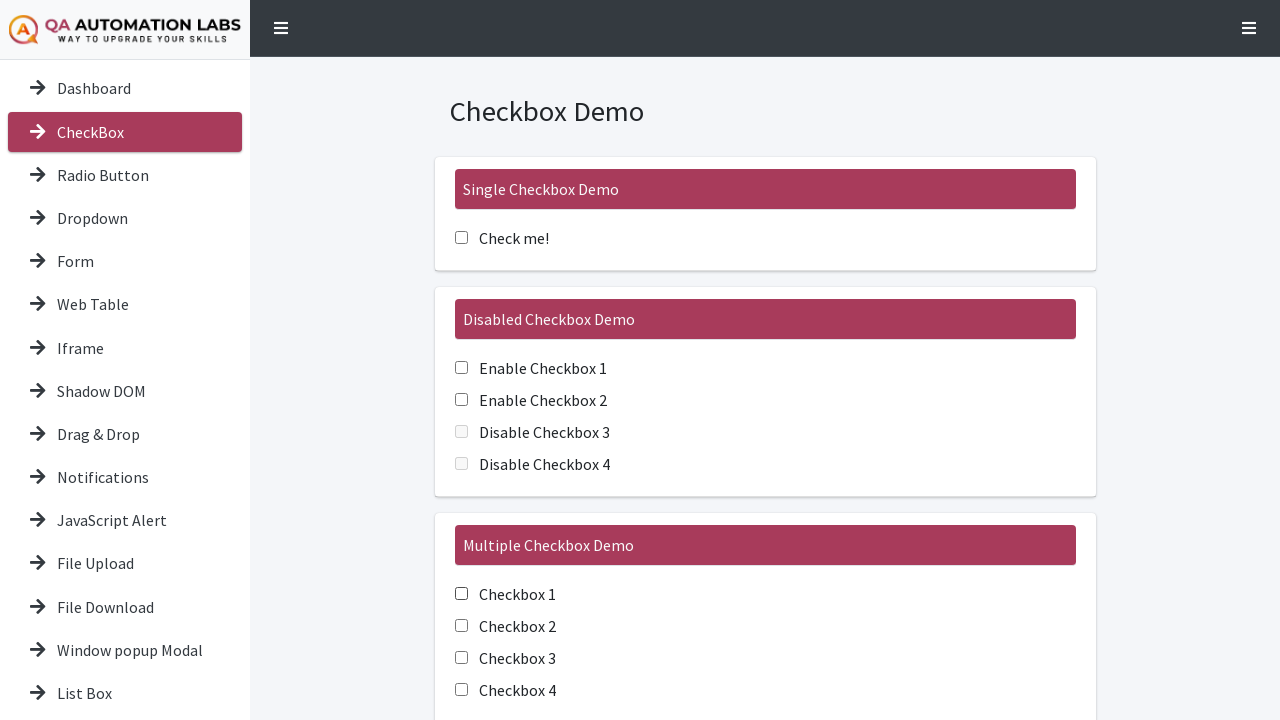